Tests navigation through Hacker News articles by loading the homepage, waiting for articles to appear, and clicking through pagination to load more articles.

Starting URL: https://news.ycombinator.com

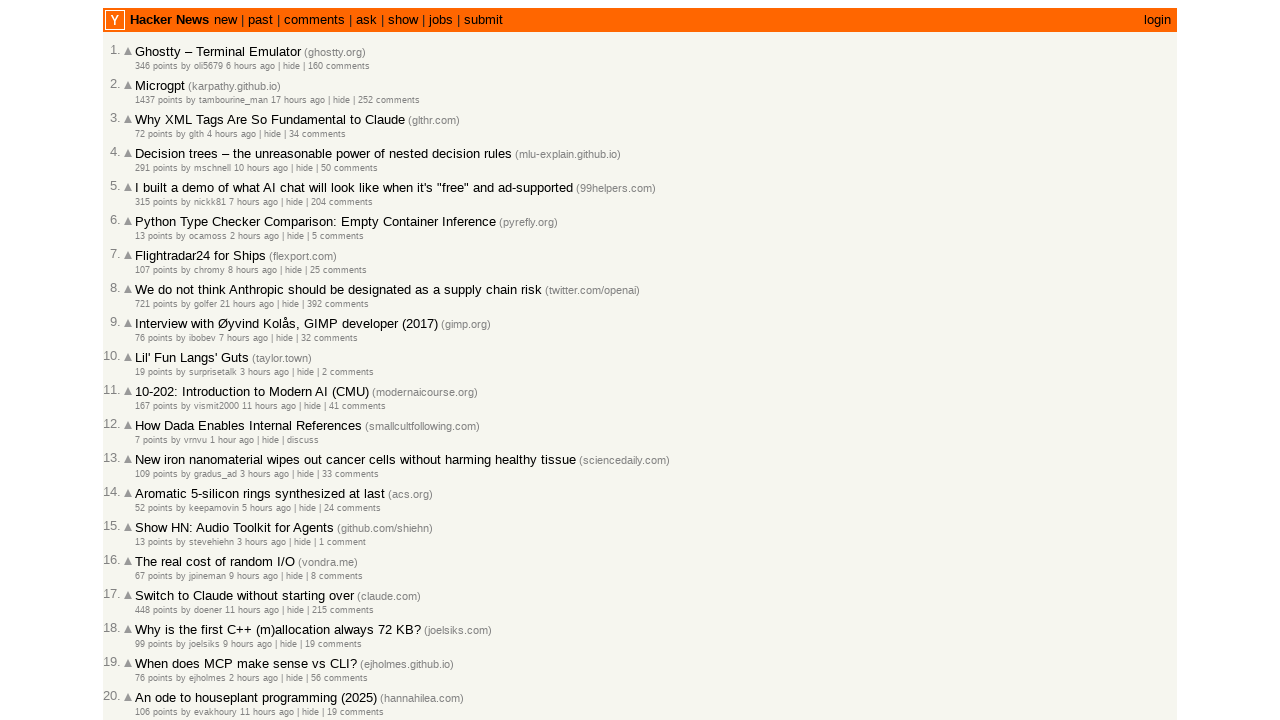

Waited for articles to load on Hacker News homepage
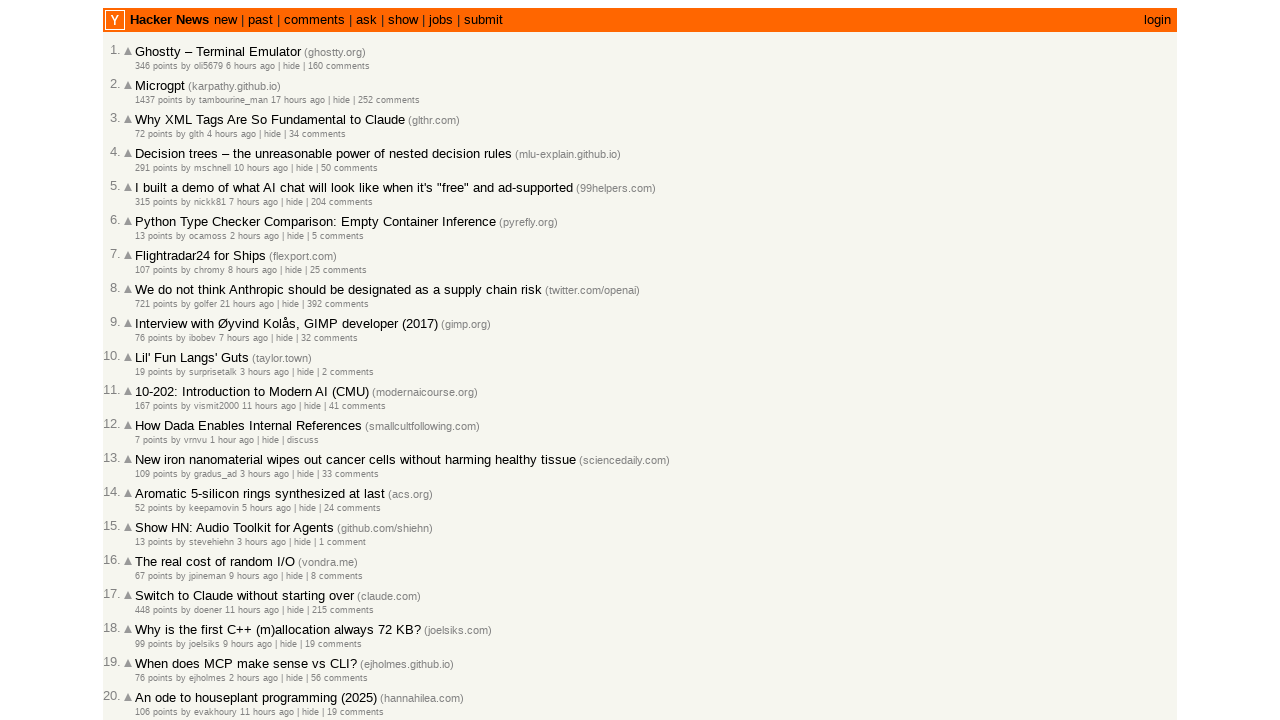

Waited 1 second for content to fully render
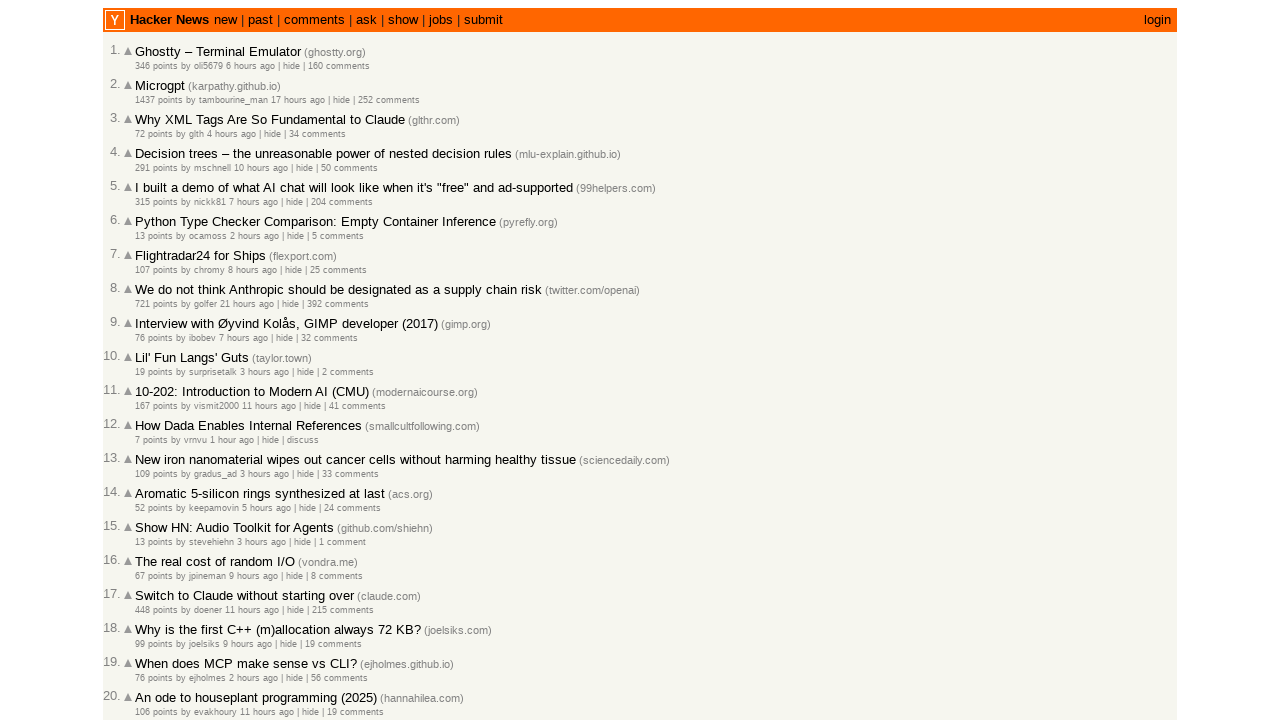

Verified article titles are displayed
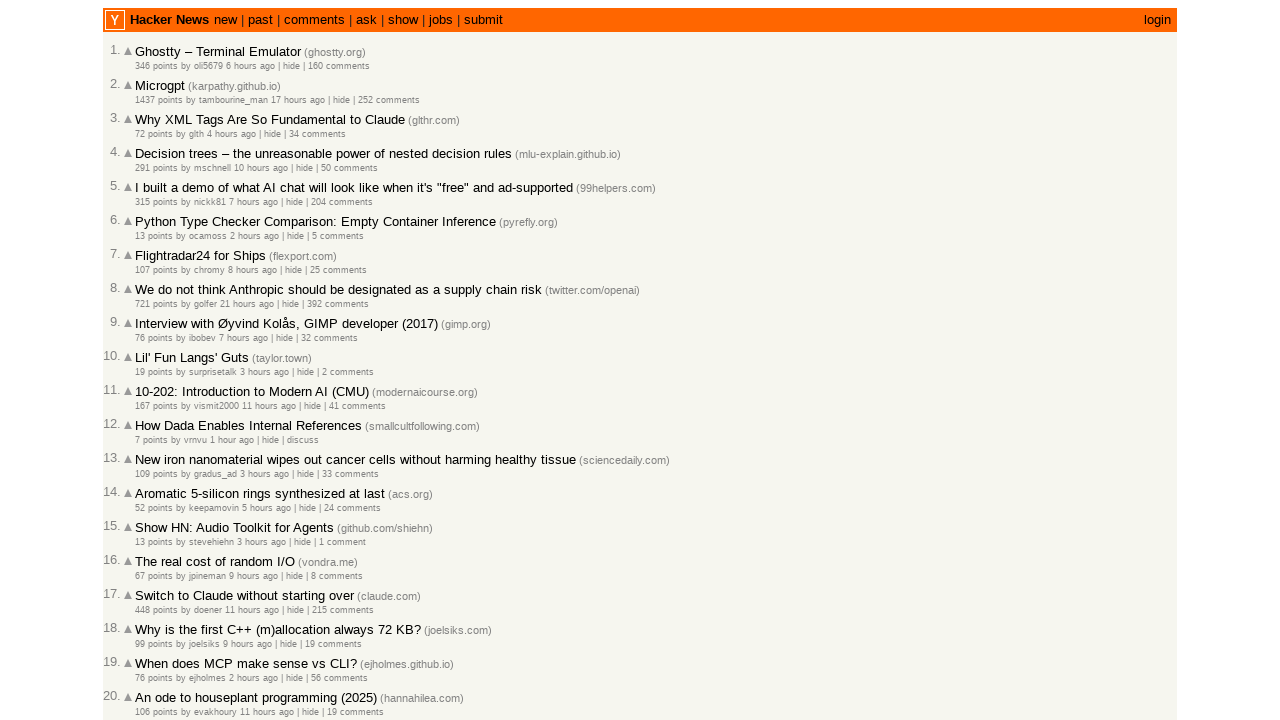

Clicked 'More' link to load additional articles at (149, 616) on a.morelink
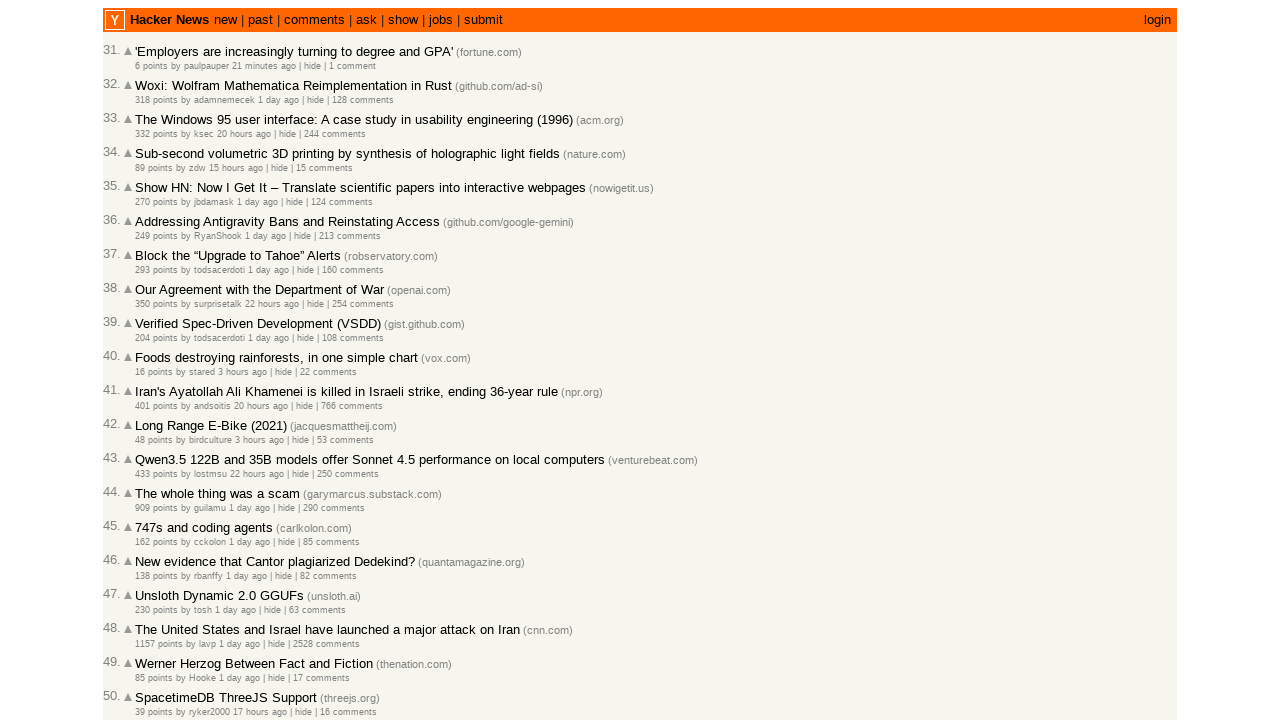

Waited for second page articles to load
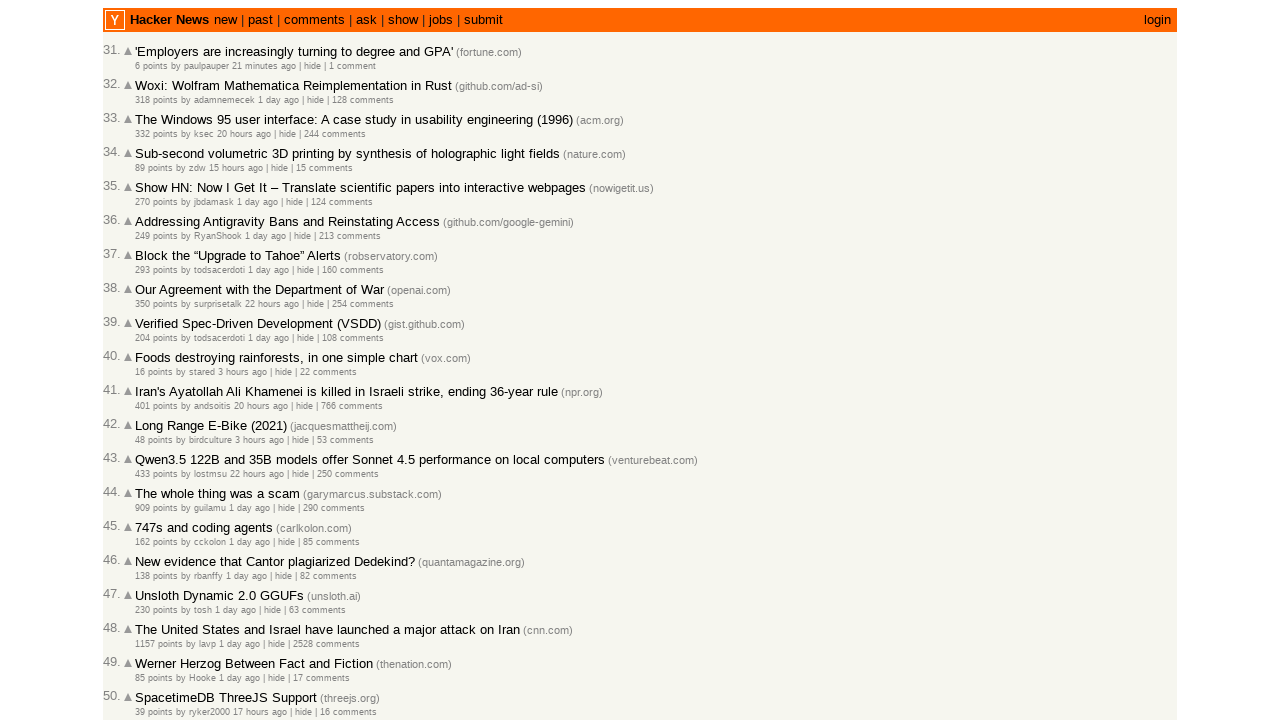

Clicked 'More' link again to navigate to third page at (149, 616) on a.morelink
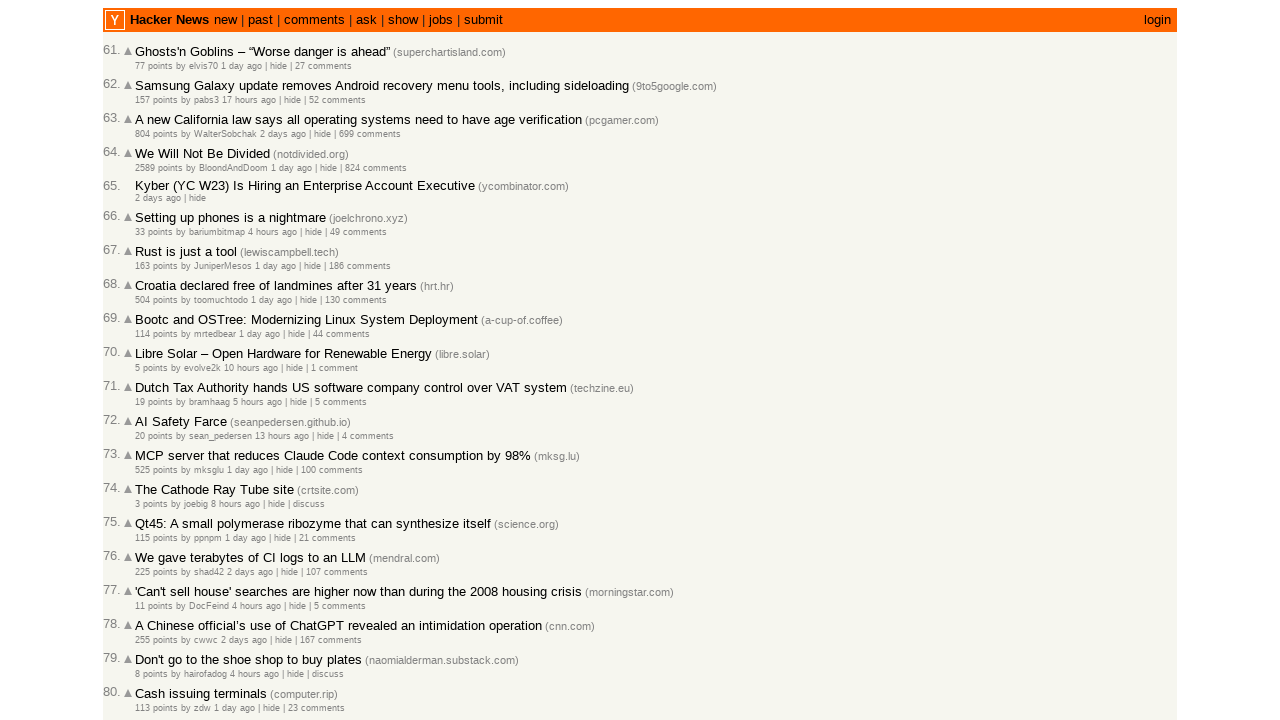

Waited for third page articles to load
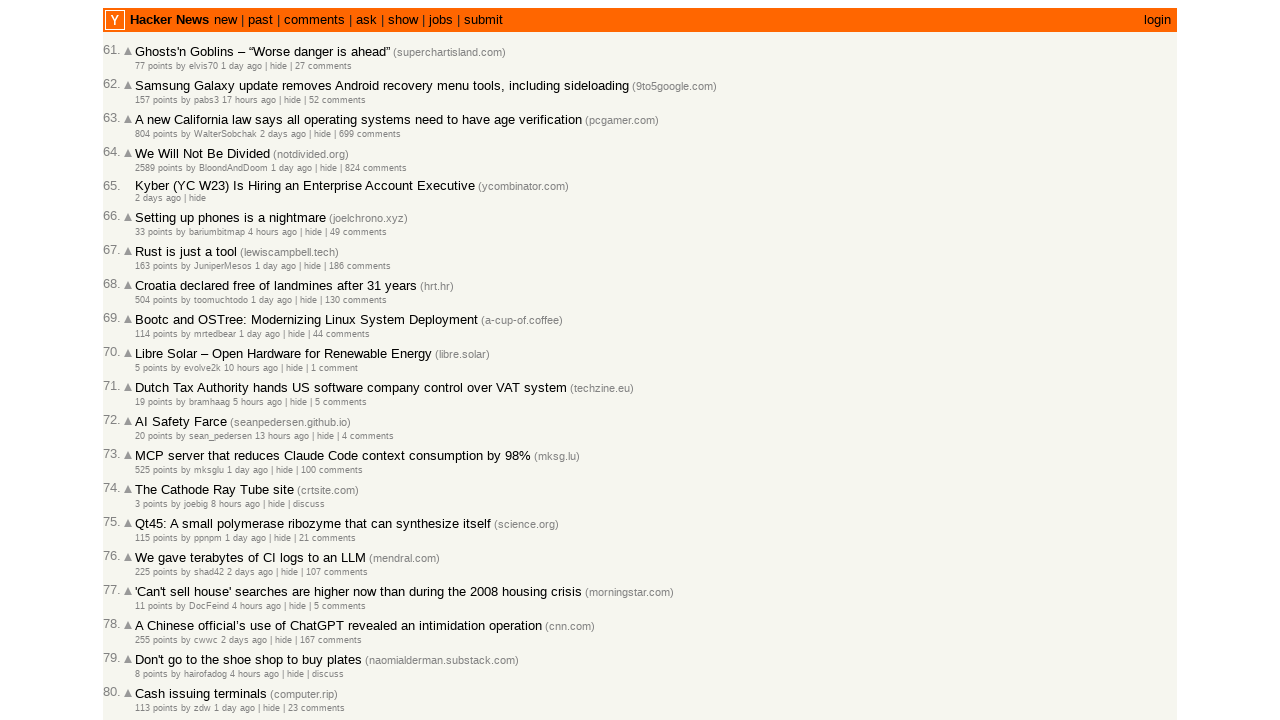

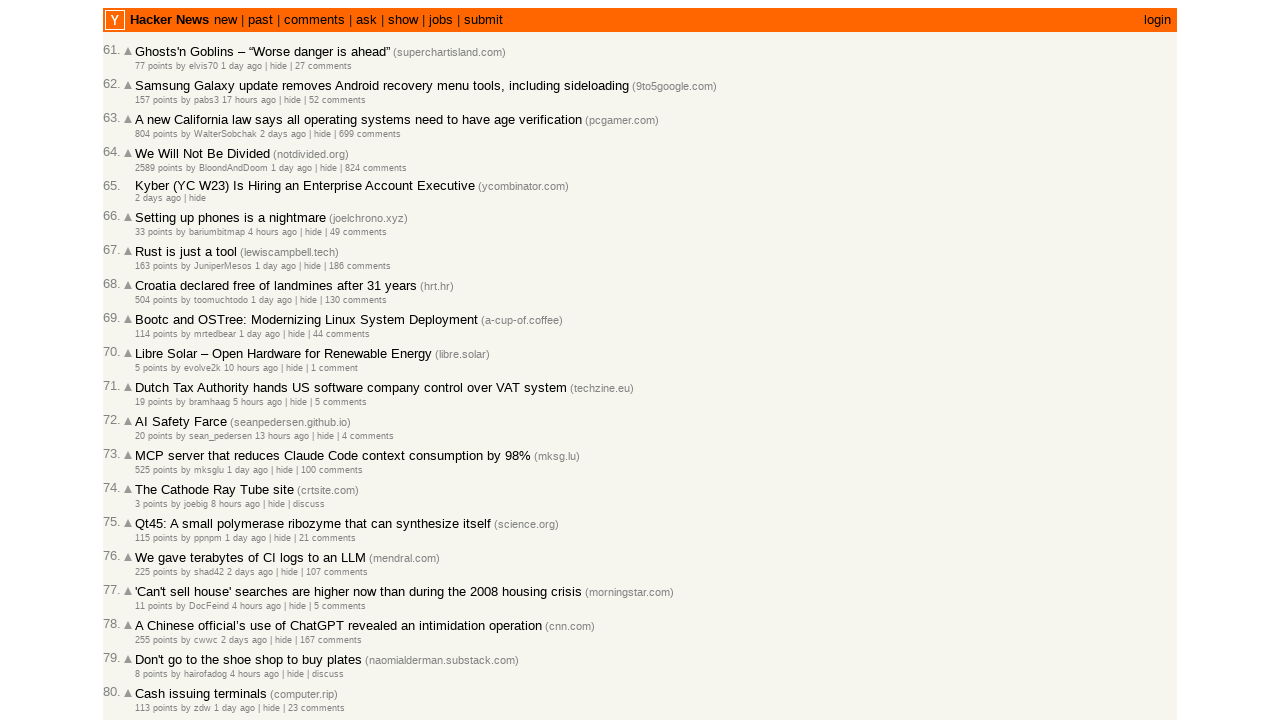